Tests the locations page by clicking on the Locations link and verifying location names are displayed

Starting URL: https://buckslib.org/

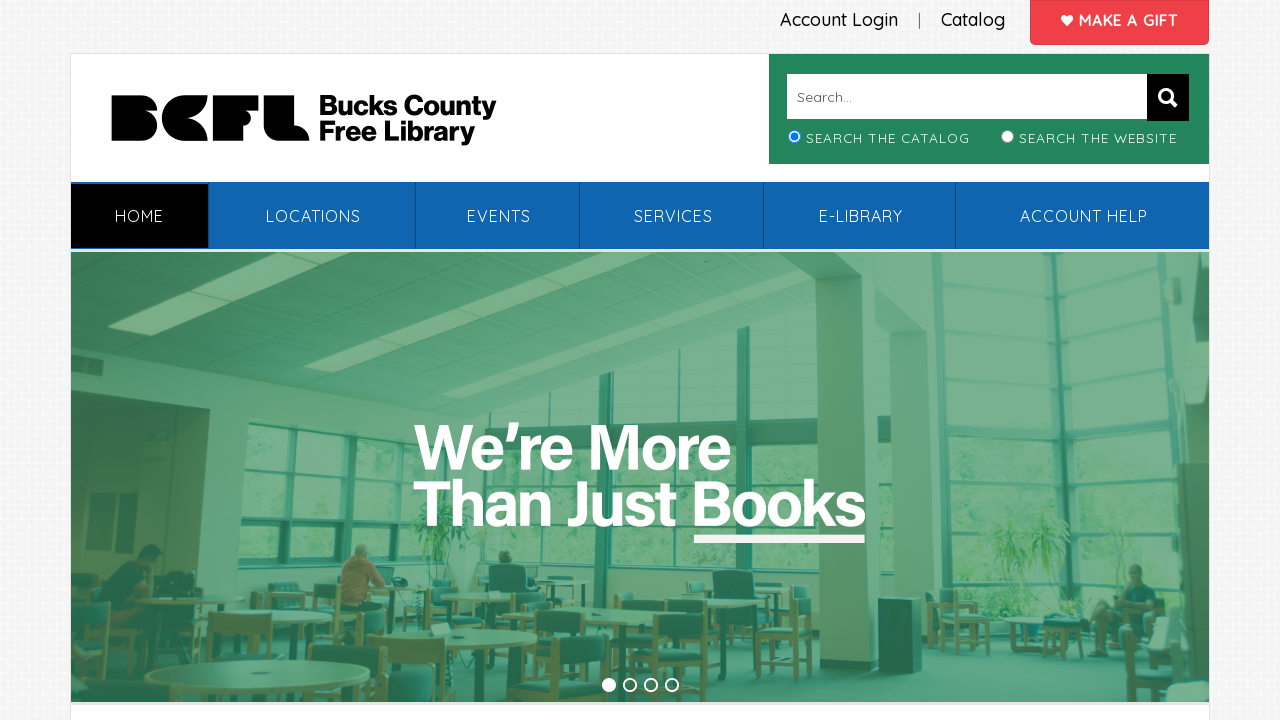

Clicked on the Locations link at (313, 216) on xpath=//*[contains(text(),' Locations')]
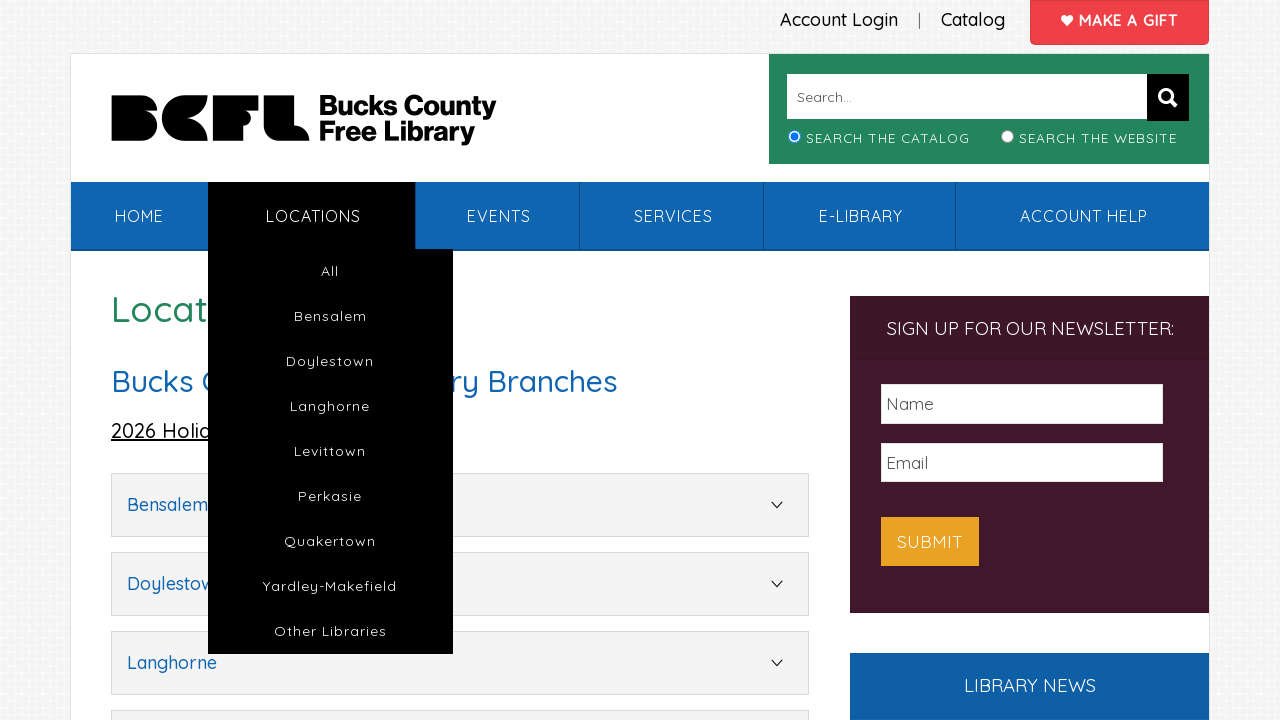

Location accordion loaded
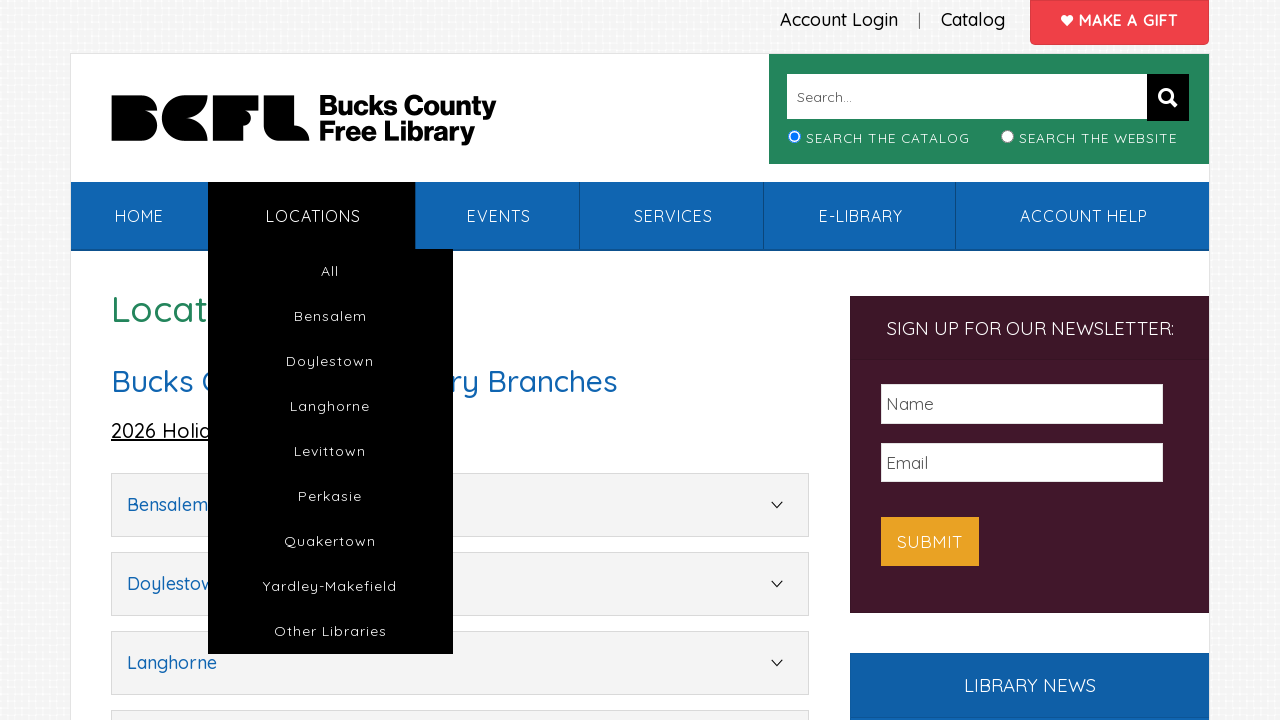

Verified Bensalem location name is displayed
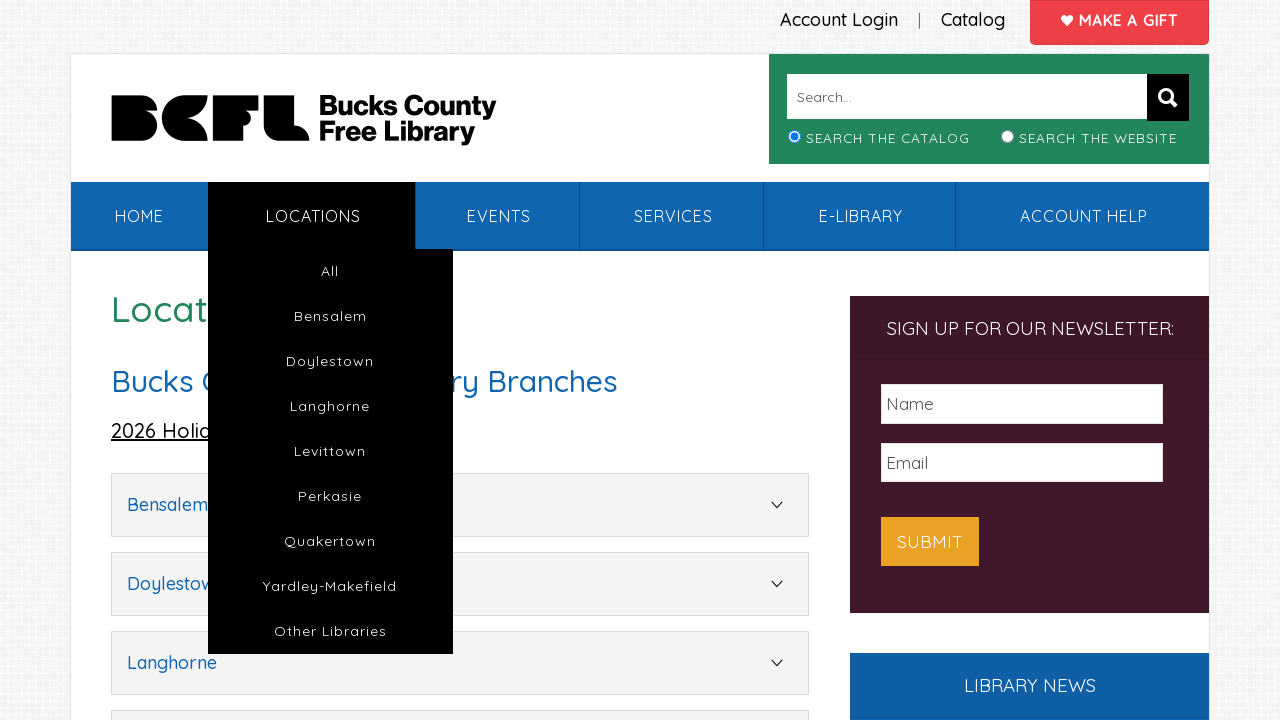

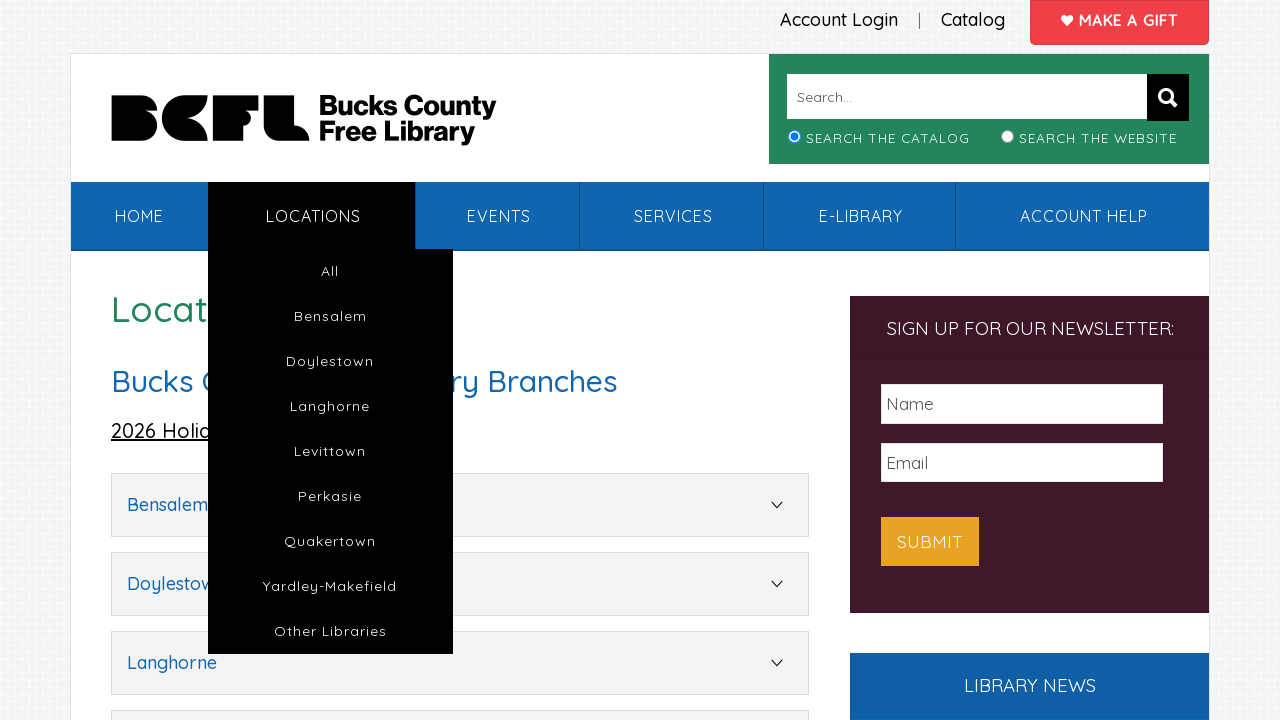